Tests browser back button navigation between filter views (All, Active, Completed).

Starting URL: https://demo.playwright.dev/todomvc

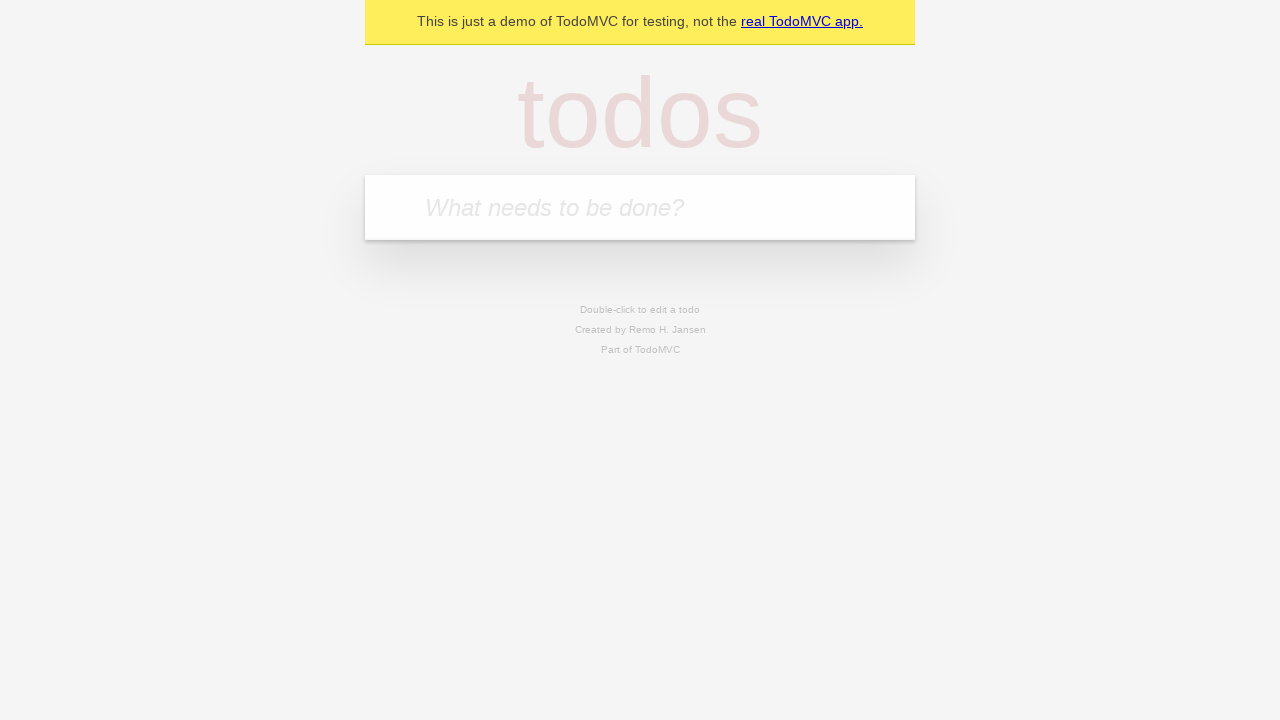

Filled todo input with 'buy some cheese' on internal:attr=[placeholder="What needs to be done?"i]
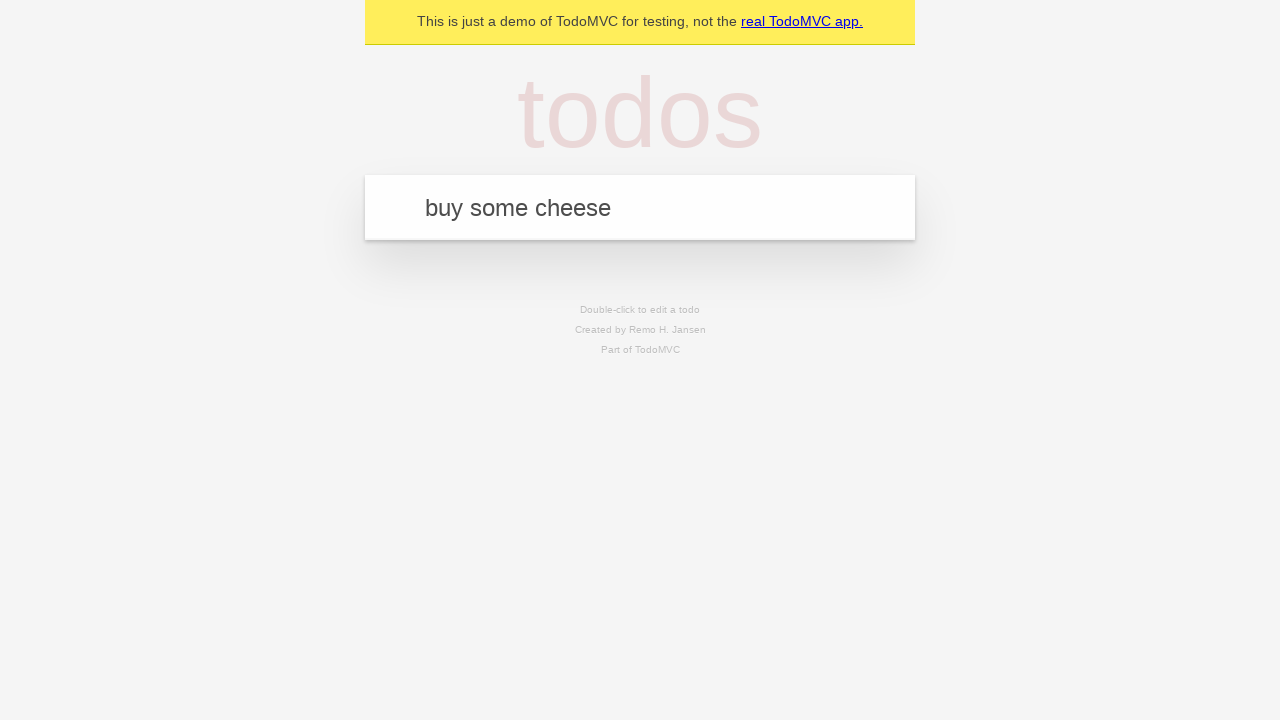

Pressed Enter to create todo 'buy some cheese' on internal:attr=[placeholder="What needs to be done?"i]
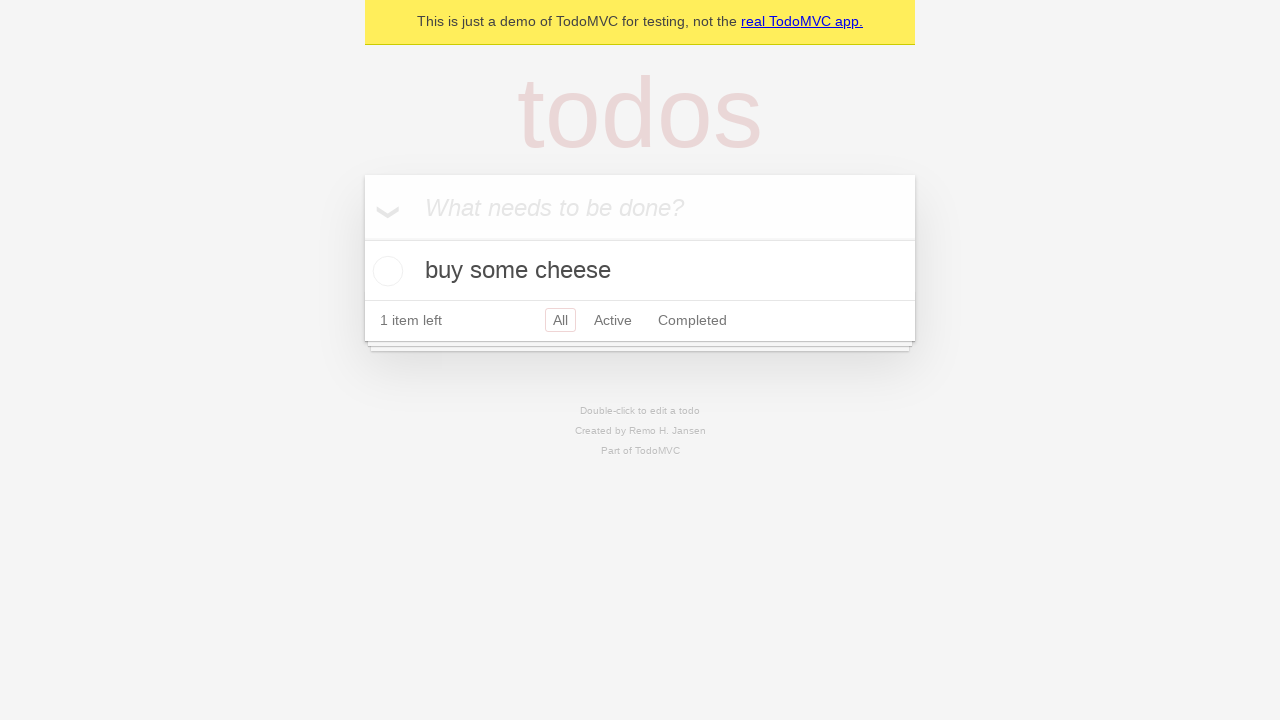

Filled todo input with 'feed the cat' on internal:attr=[placeholder="What needs to be done?"i]
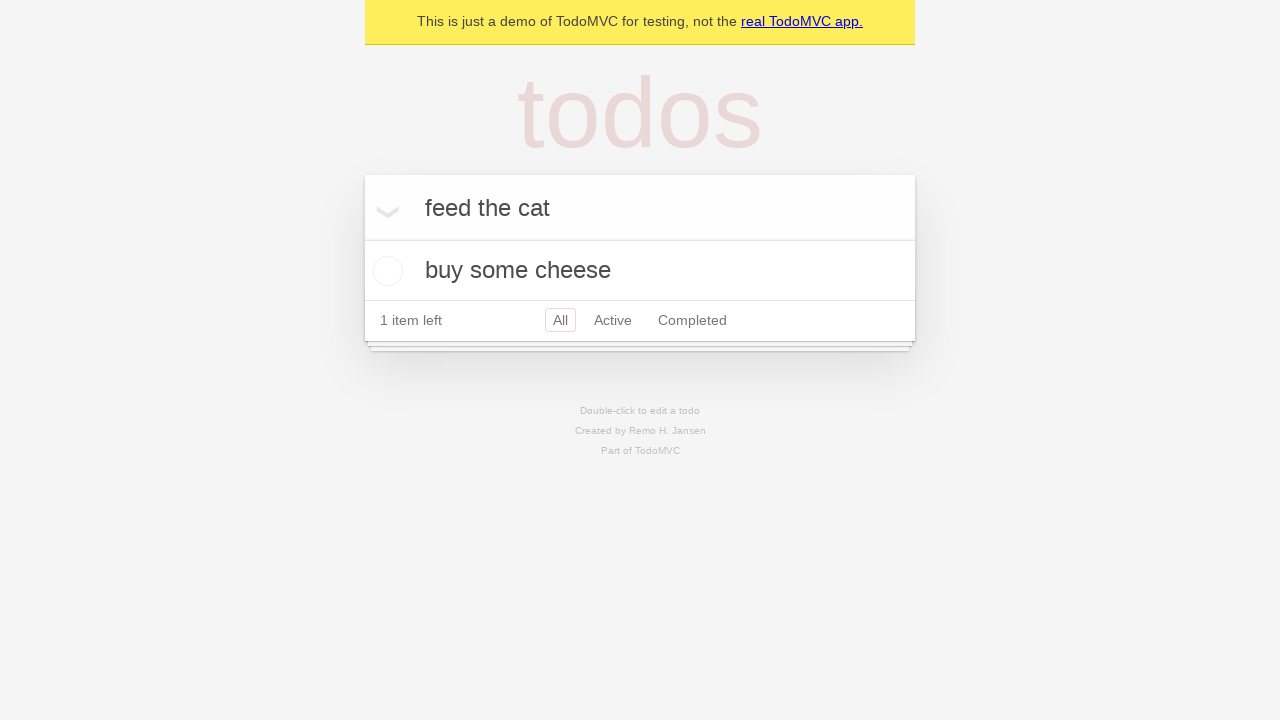

Pressed Enter to create todo 'feed the cat' on internal:attr=[placeholder="What needs to be done?"i]
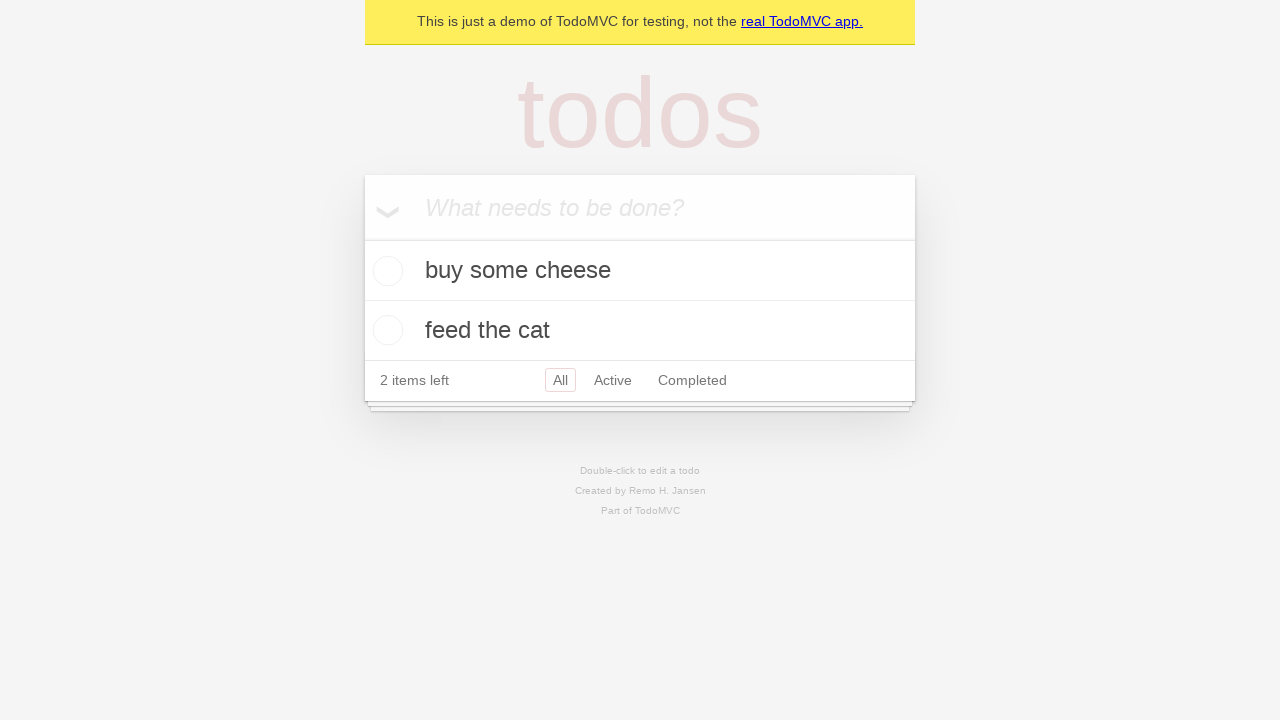

Filled todo input with 'book a doctors appointment' on internal:attr=[placeholder="What needs to be done?"i]
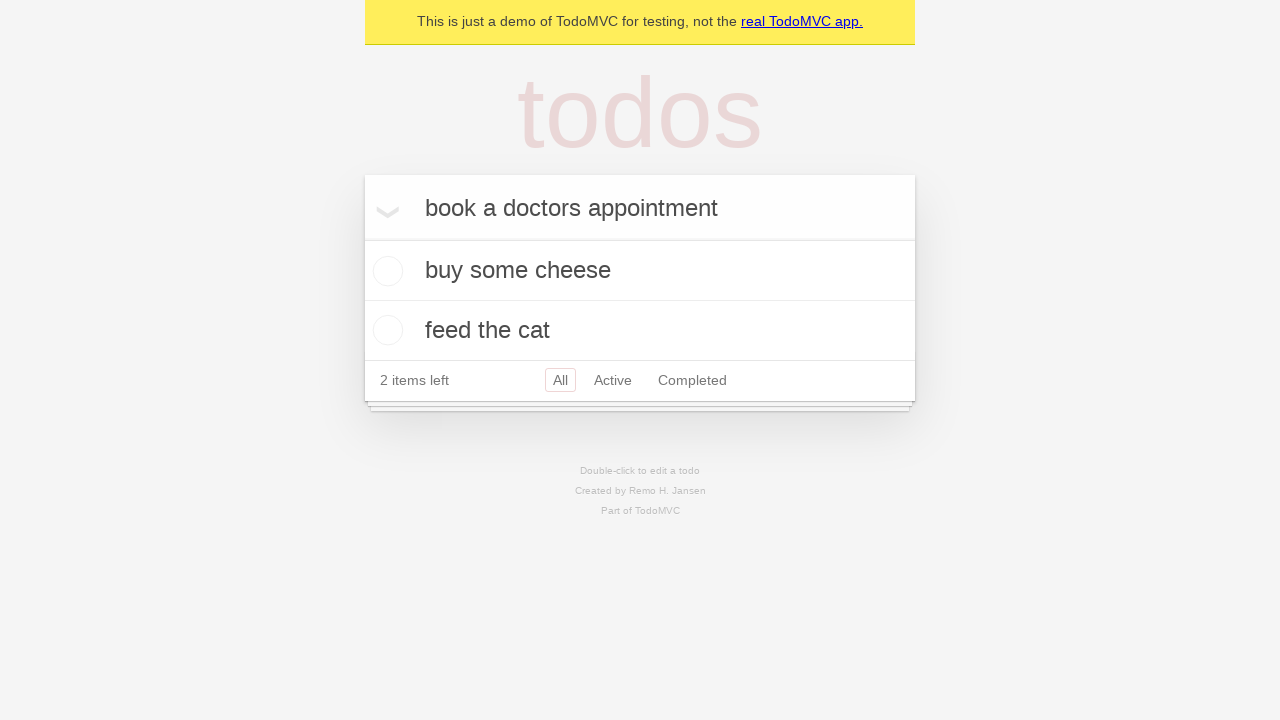

Pressed Enter to create todo 'book a doctors appointment' on internal:attr=[placeholder="What needs to be done?"i]
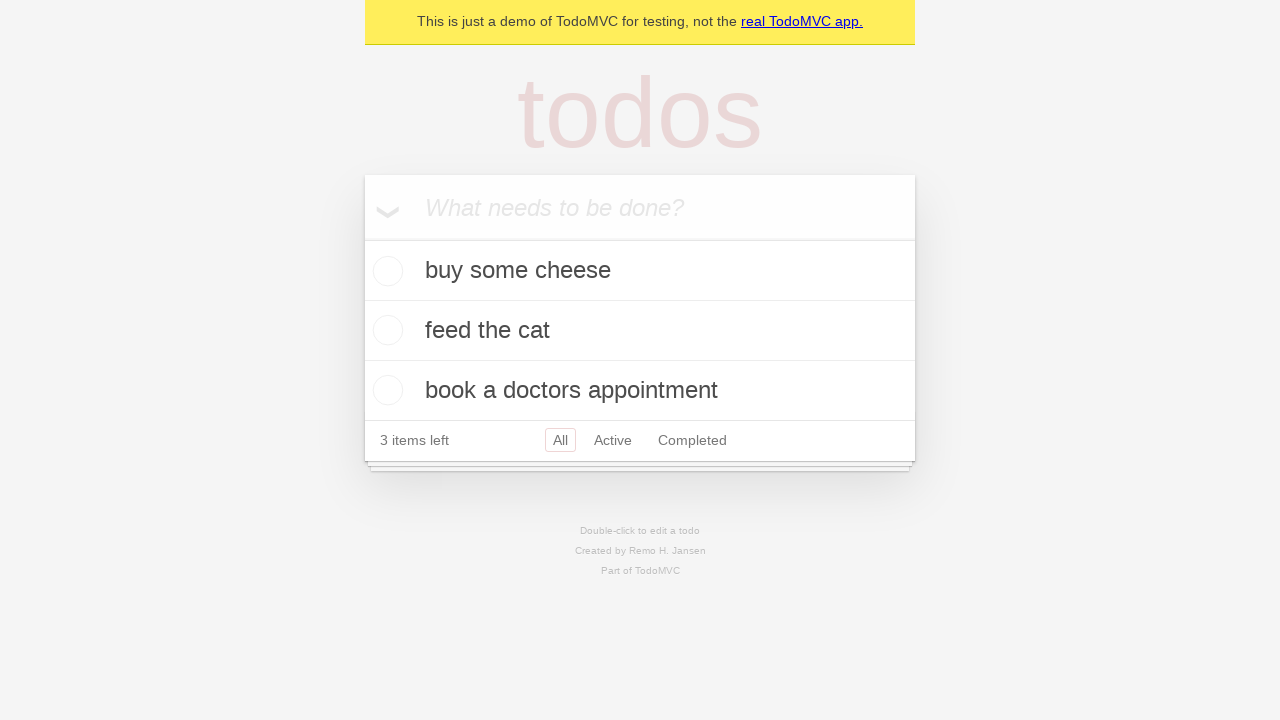

Waited for all three todos to be created
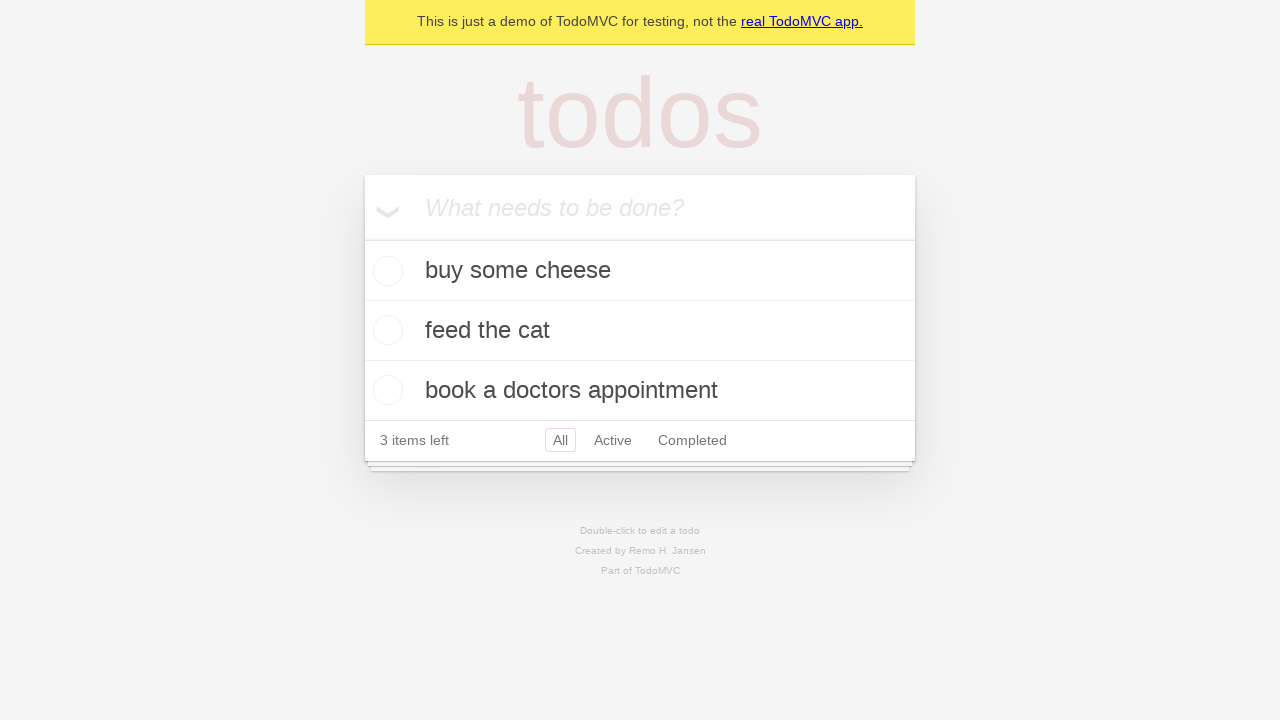

Checked the second todo item at (385, 330) on internal:testid=[data-testid="todo-item"s] >> nth=1 >> internal:role=checkbox
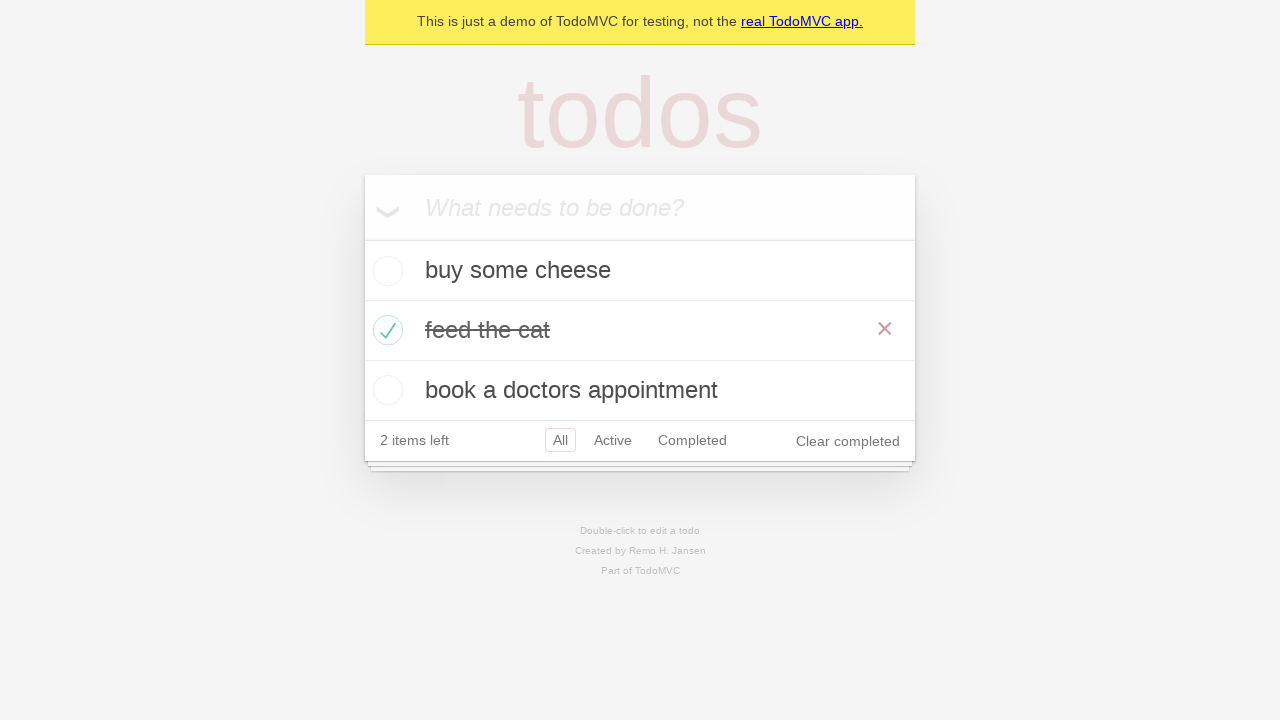

Clicked 'All' filter link at (560, 440) on internal:role=link[name="All"i]
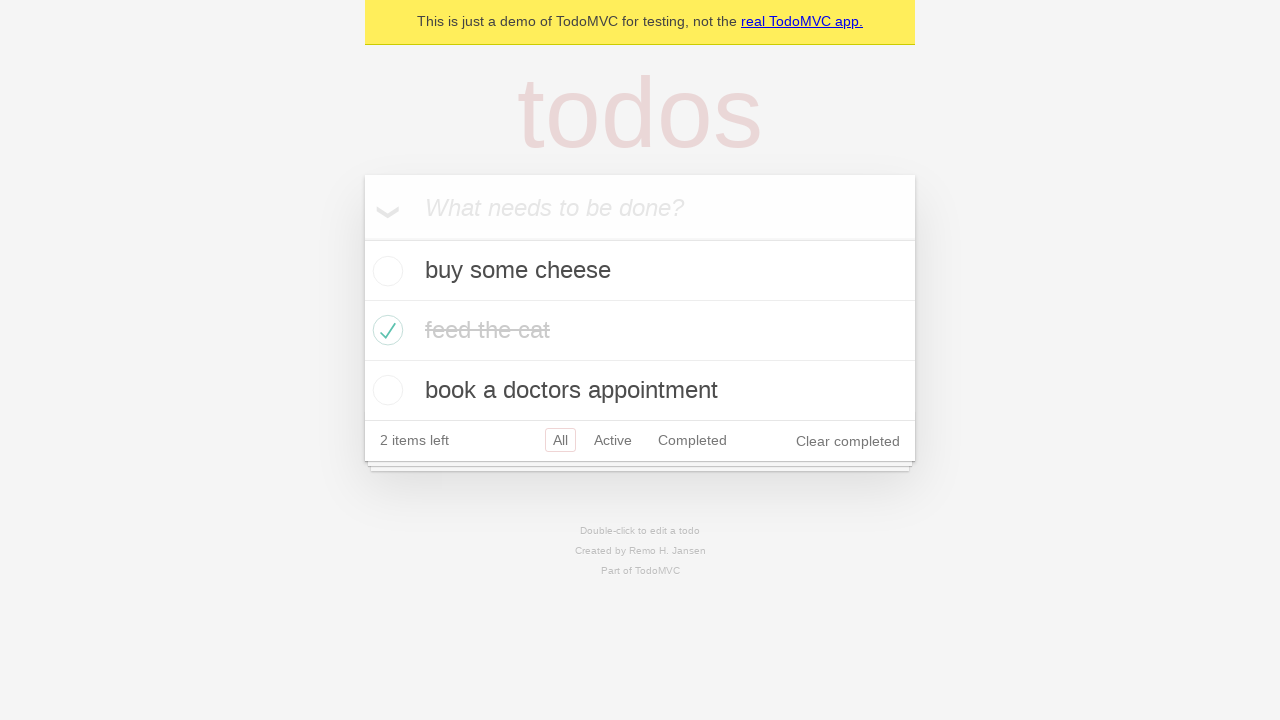

Clicked 'Active' filter link at (613, 440) on internal:role=link[name="Active"i]
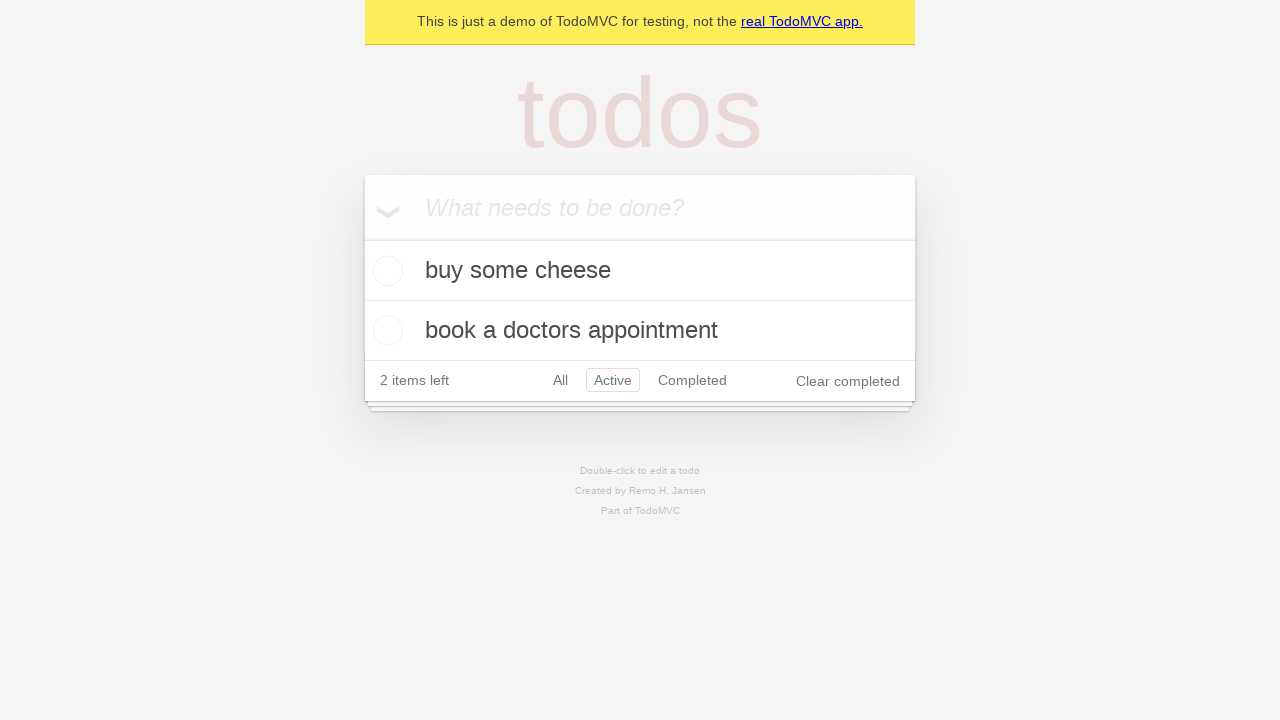

Clicked 'Completed' filter link at (692, 380) on internal:role=link[name="Completed"i]
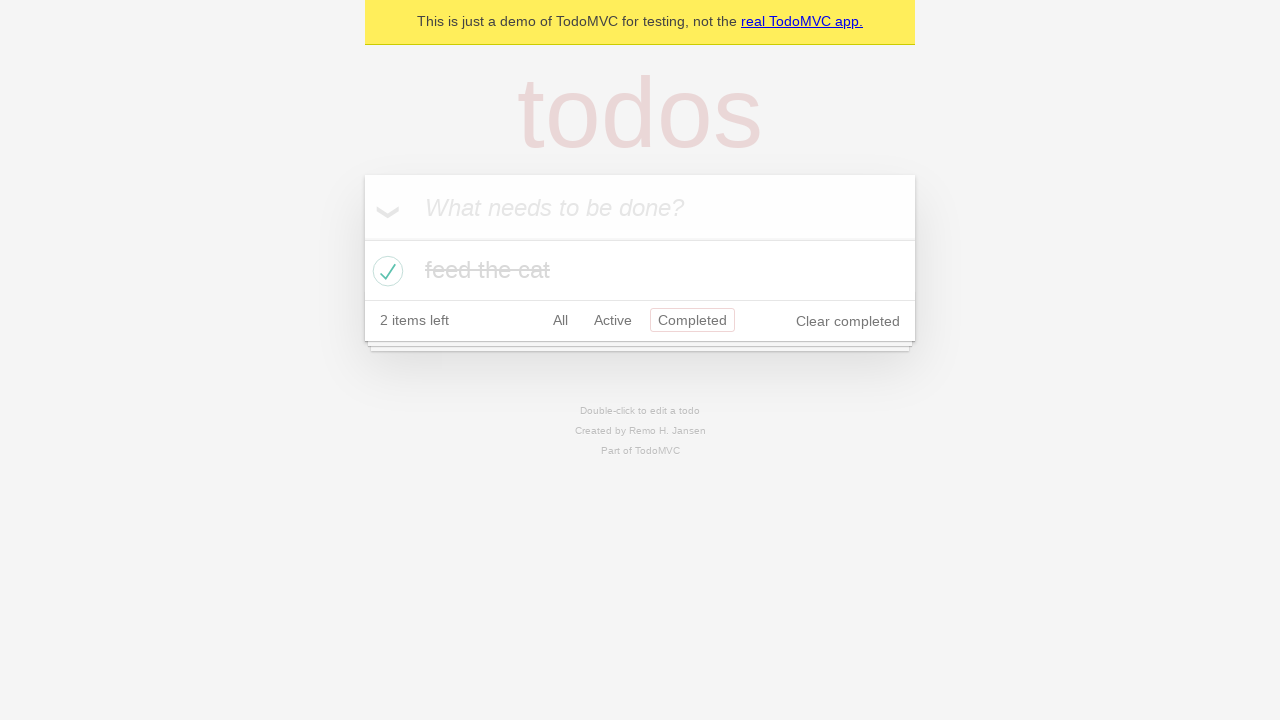

Navigated back to 'Active' filter view
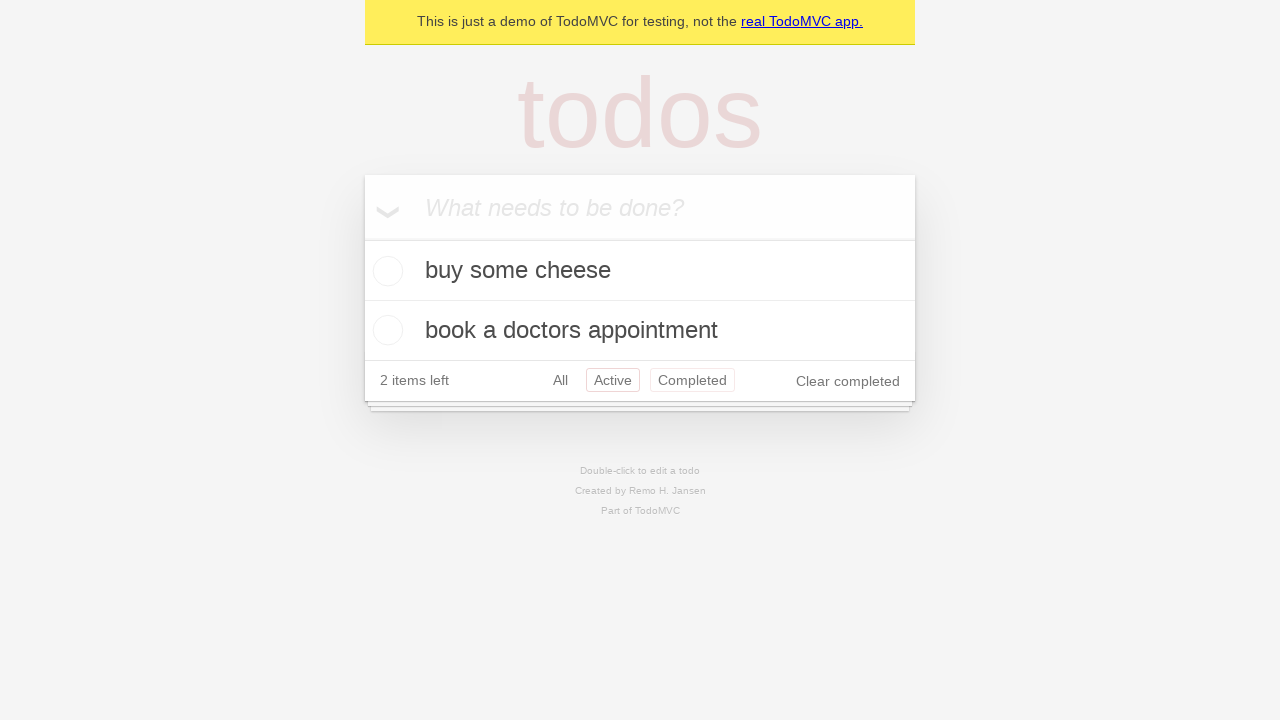

Navigated back to 'All' filter view
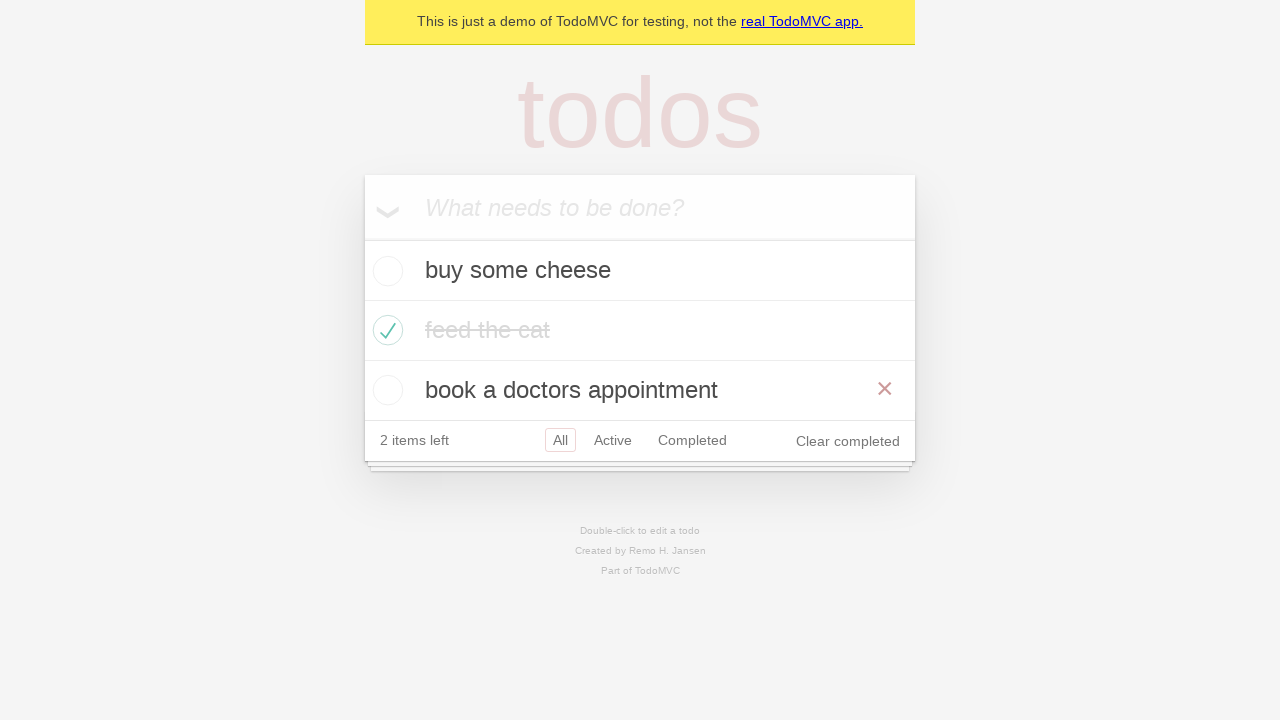

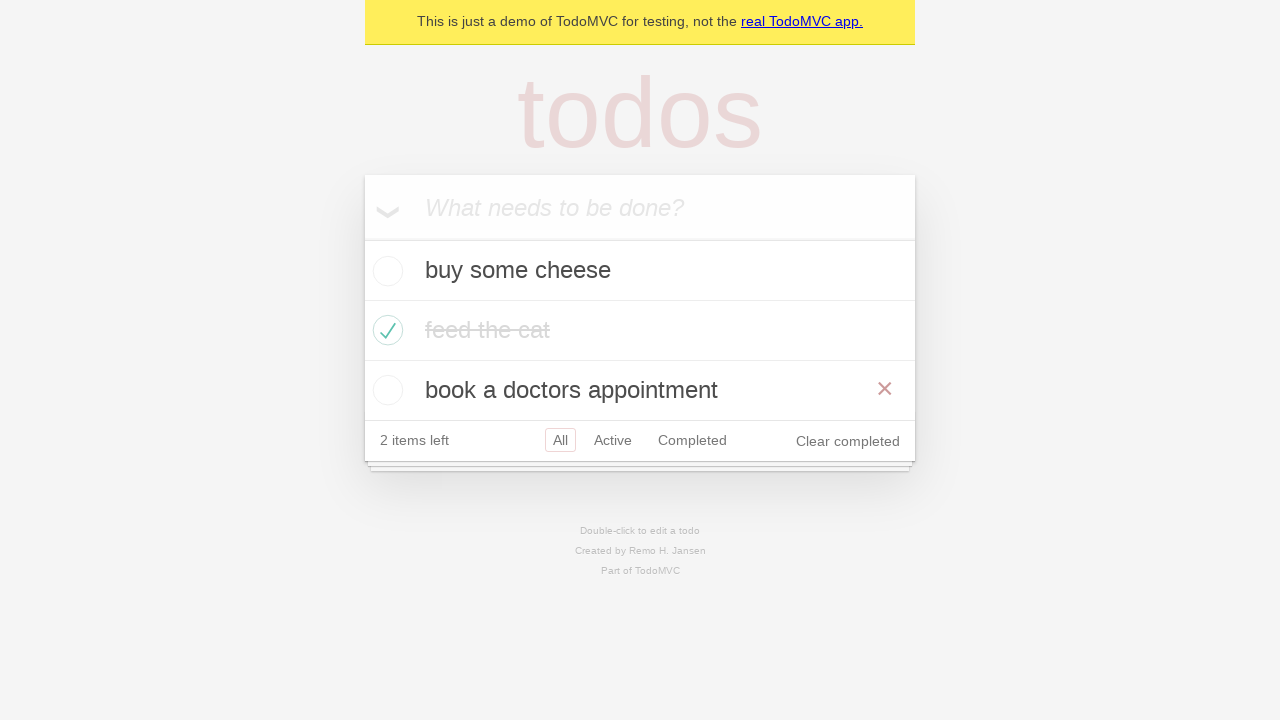